Navigates to web tables section, opens add form and fills in employee details

Starting URL: https://www.tutorialspoint.com/selenium/practice/text-box.php

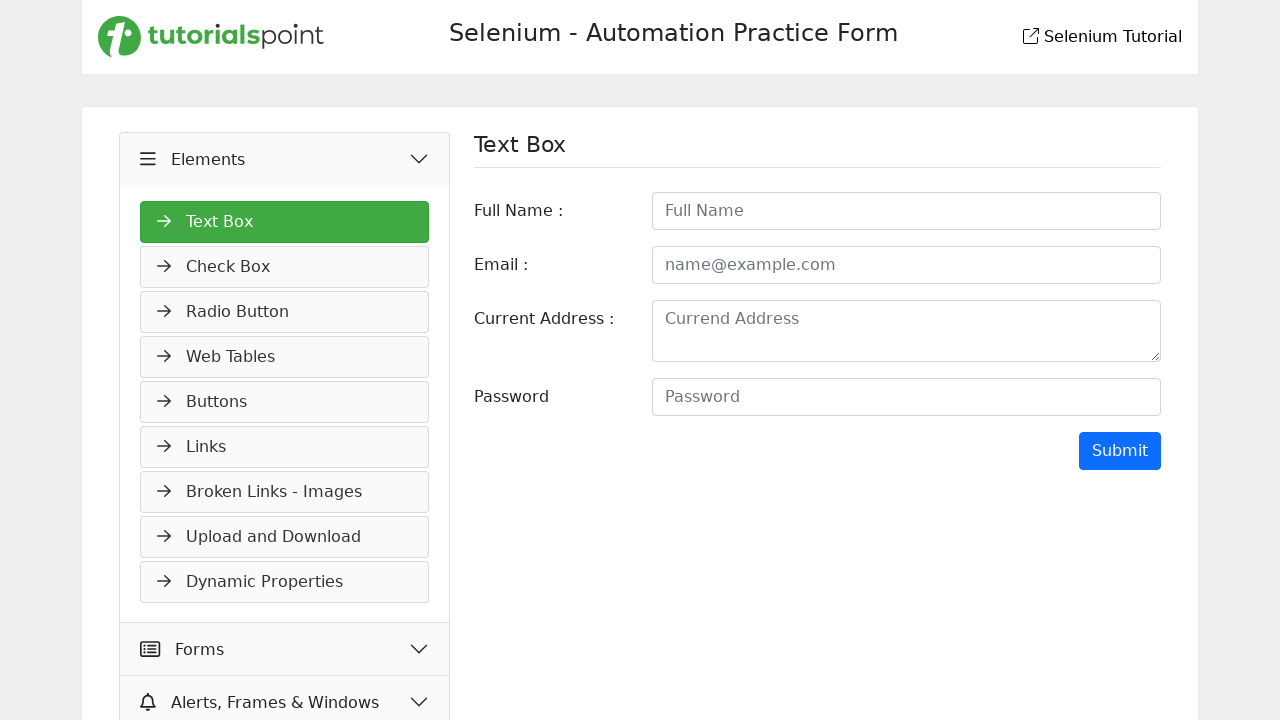

Clicked on web tables section in navigation menu at (285, 357) on //*[@id="navMenus"]/li[4]/a
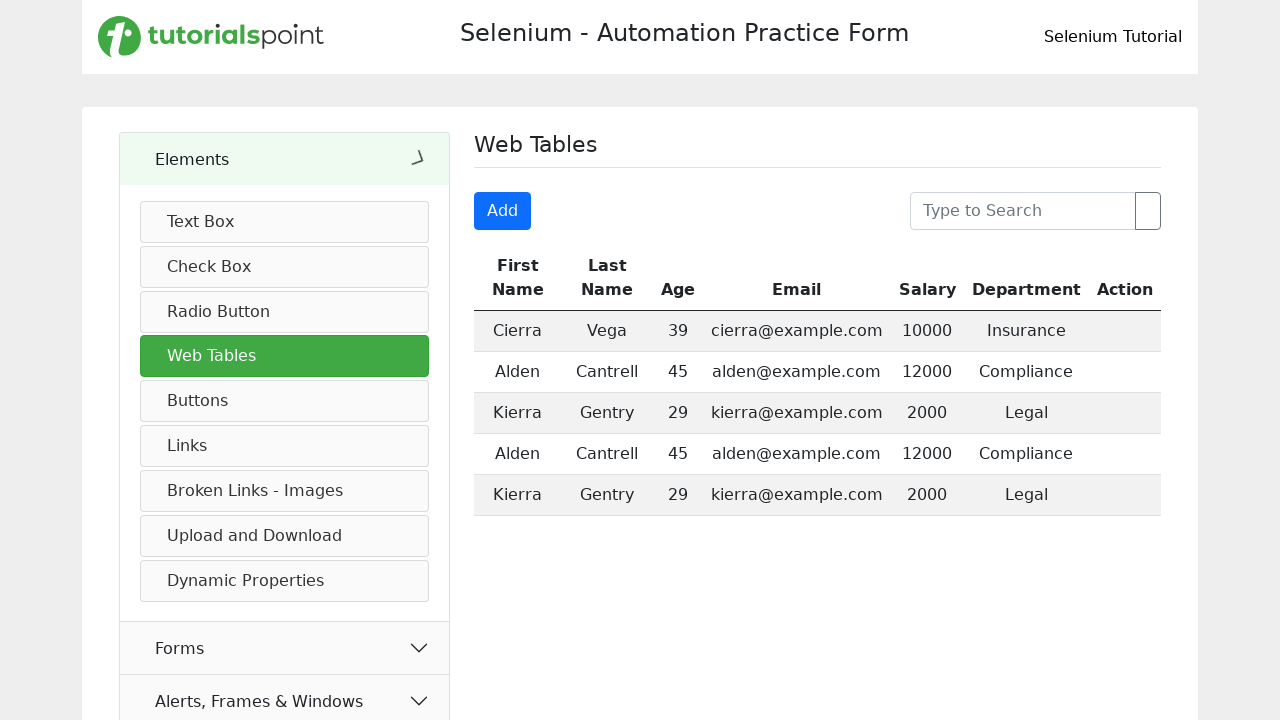

Clicked add button to open employee form at (503, 211) on xpath=/html/body/main/div/div/div[2]/form/div[1]/span[1]/button
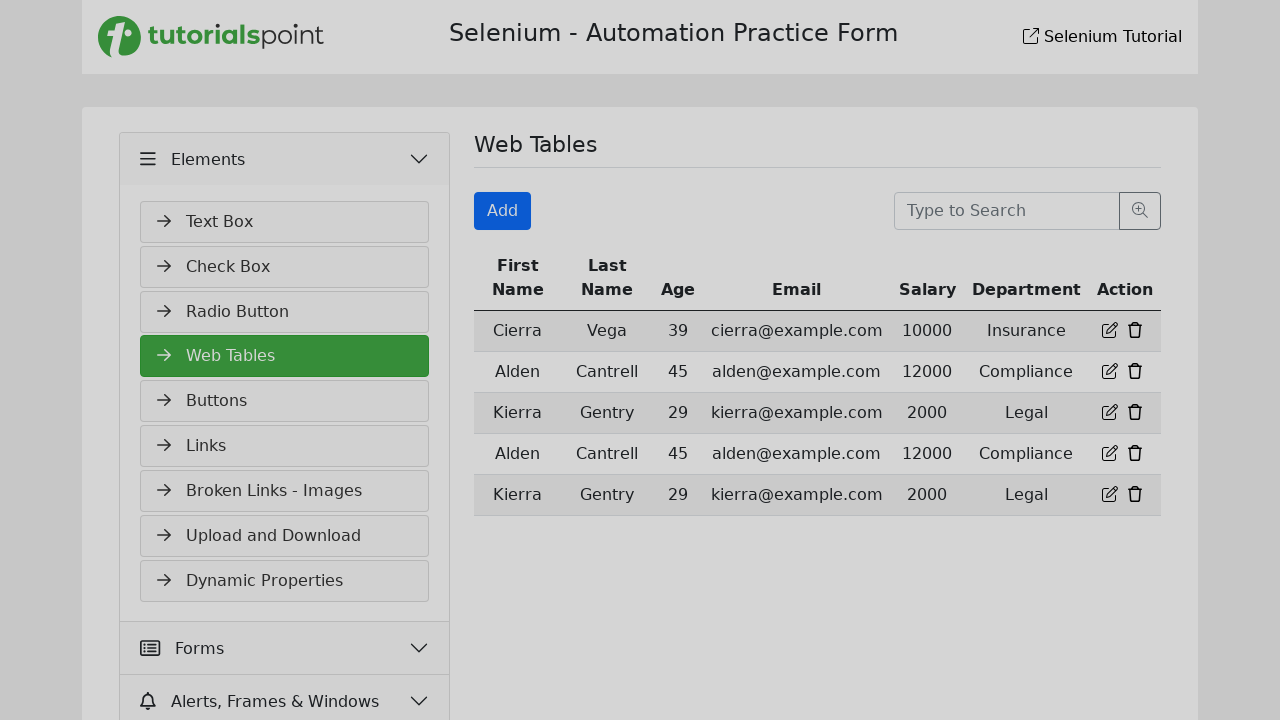

Filled first name field with 'Shreemal' on #firstname
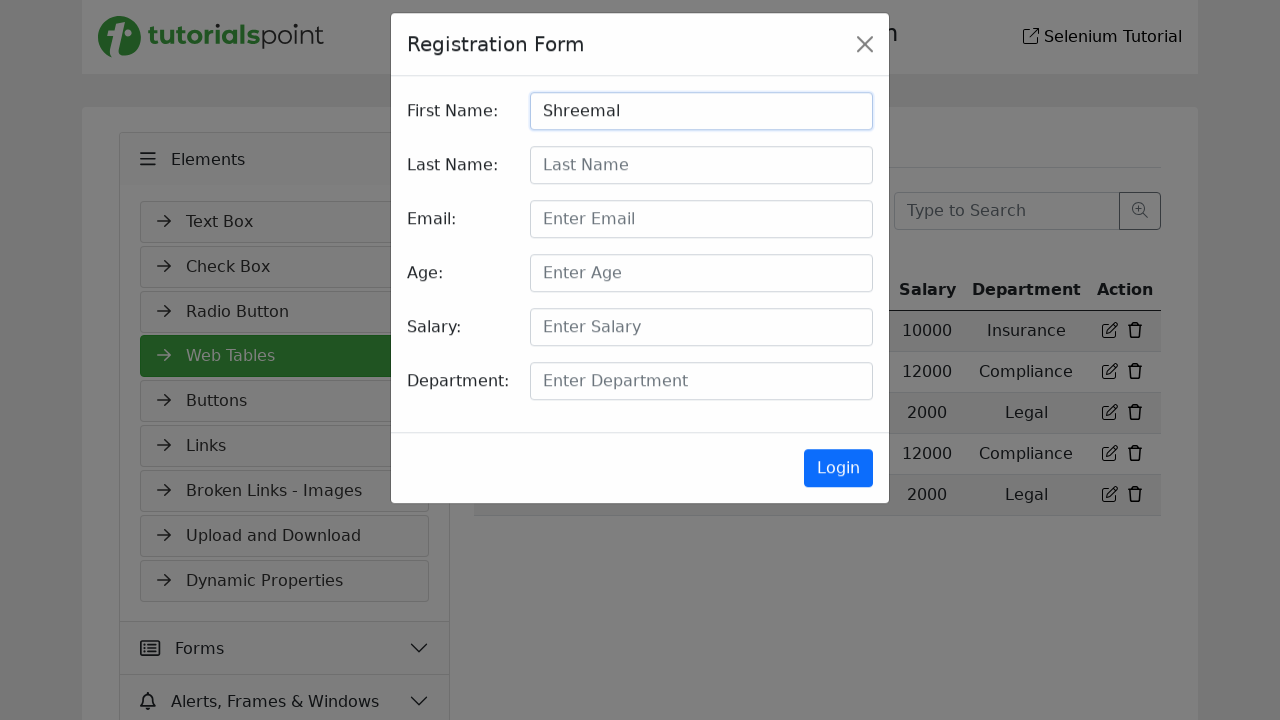

Filled last name field with 'Sitikhu' on #lastname
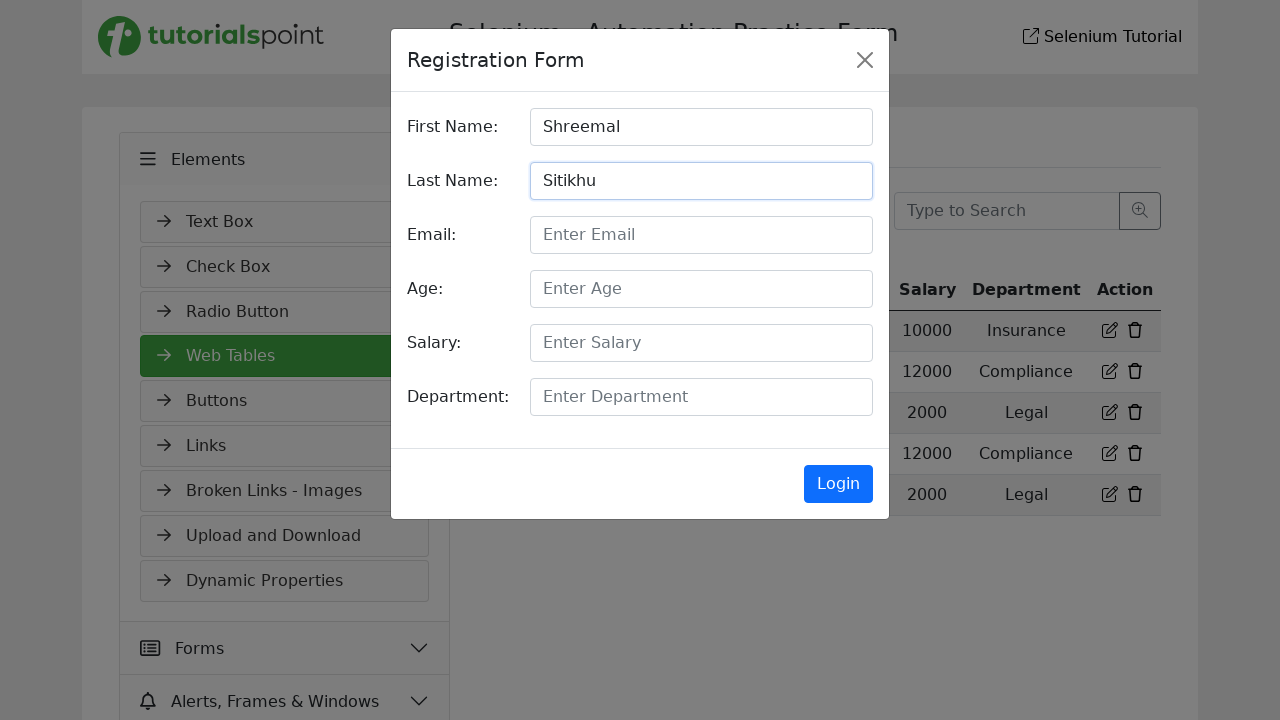

Filled email field with 'shreemalsitikhu@gmail.com' on #email
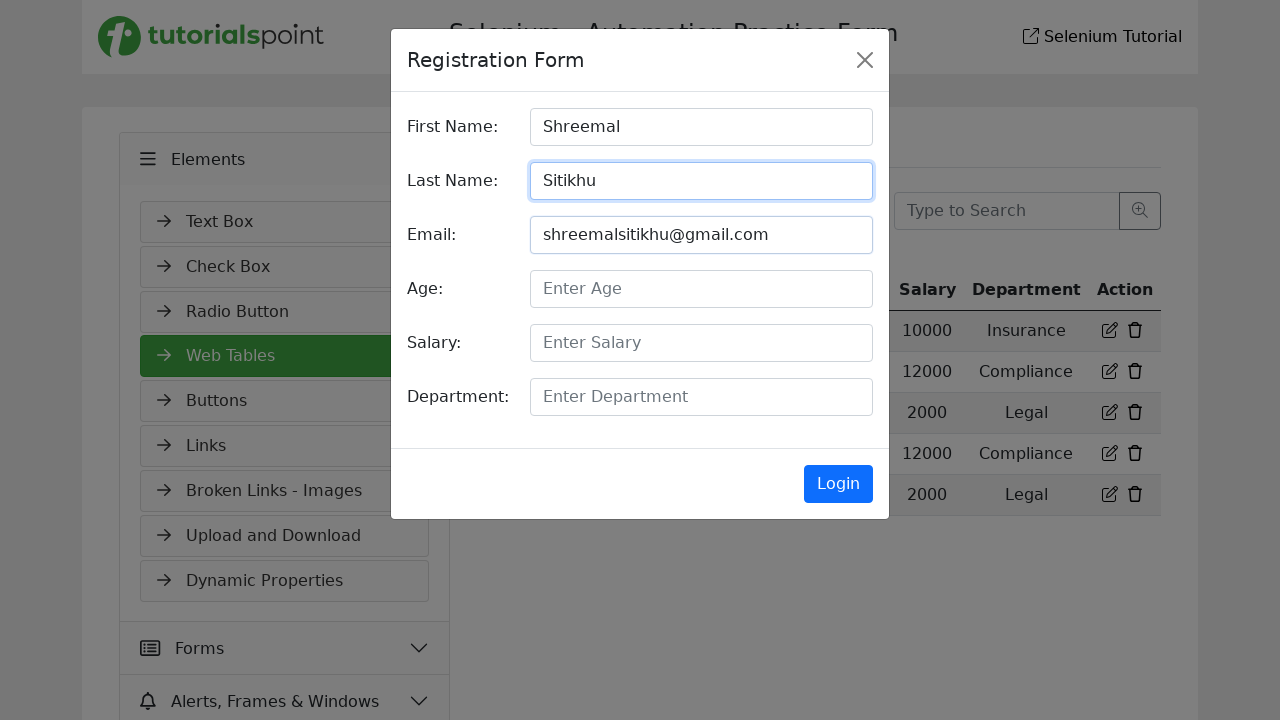

Filled age field with 'Four' on #age
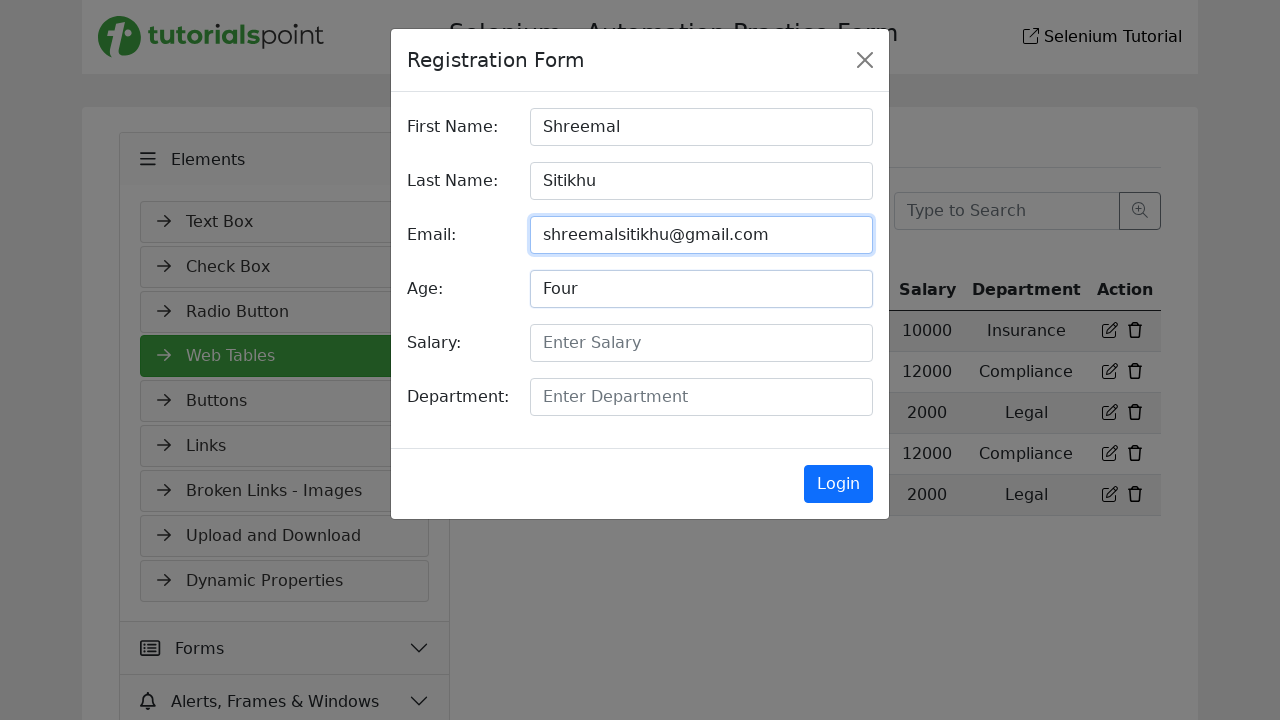

Filled salary field with '00000000000000050000' on #salary
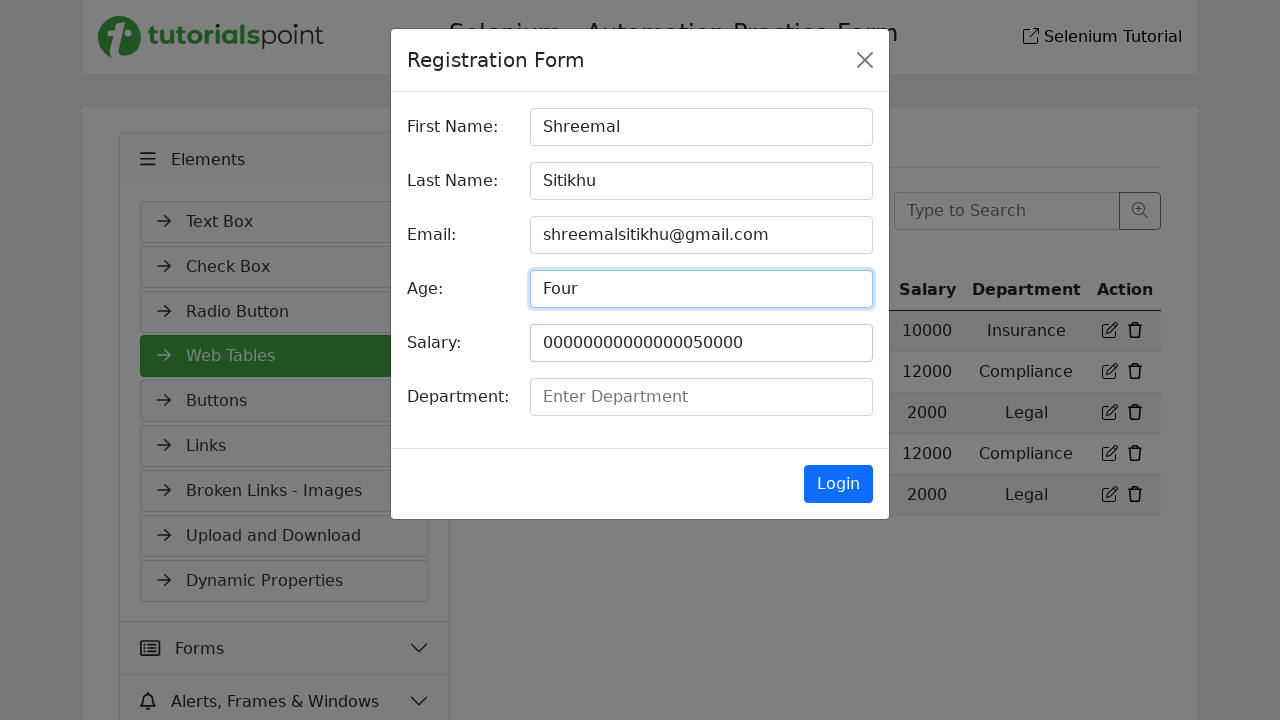

Filled department field with 'Quality Analyst' on #deparment
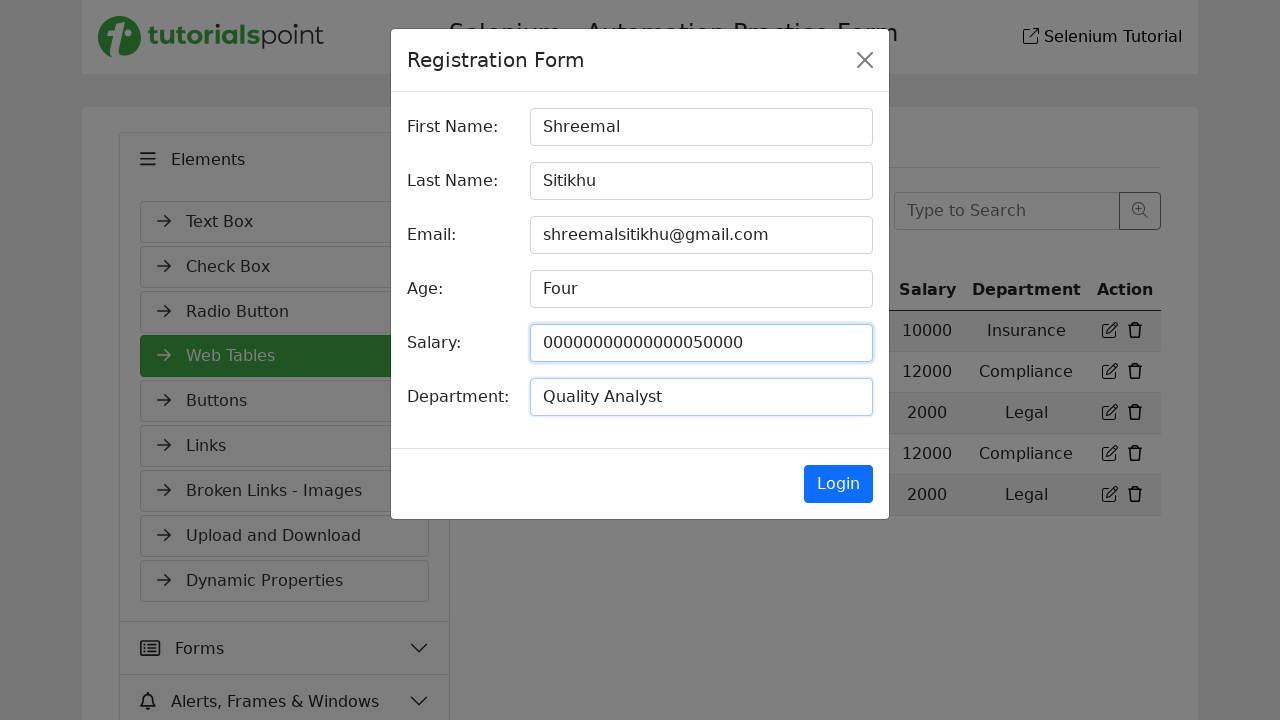

Clicked submit button to register employee at (838, 484) on //*[@id="RegisterForm"]/div[2]/input
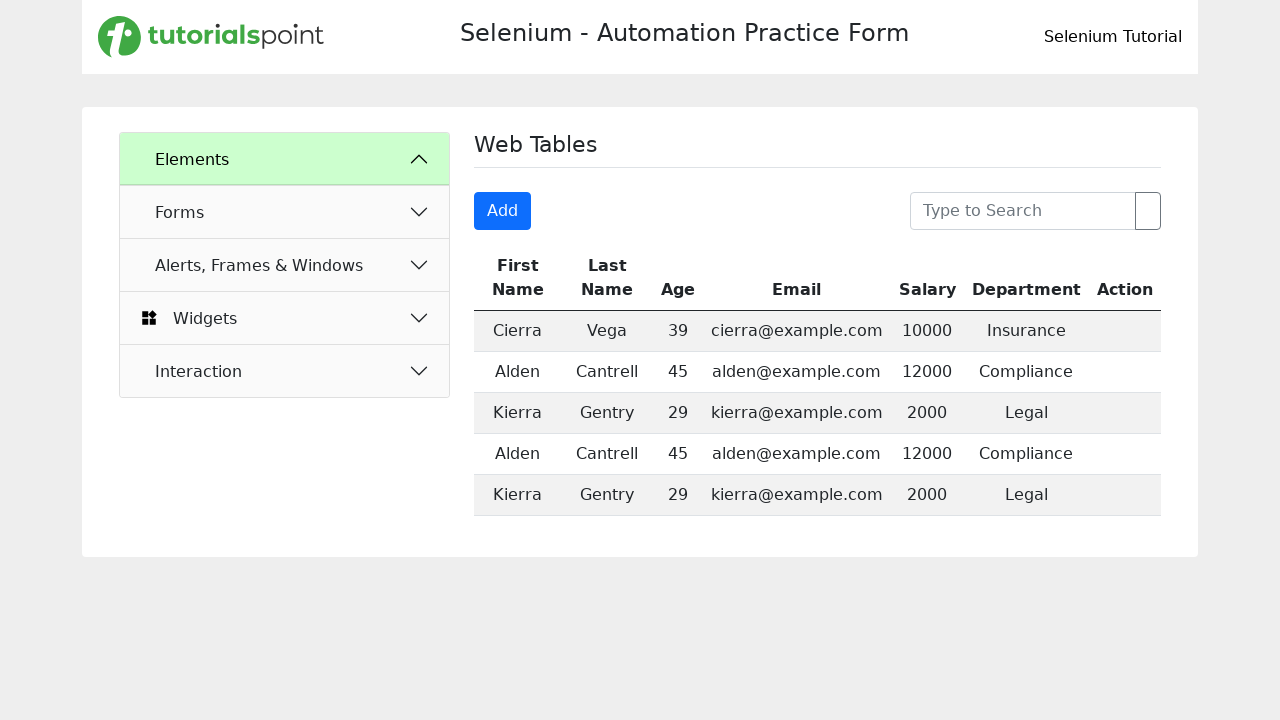

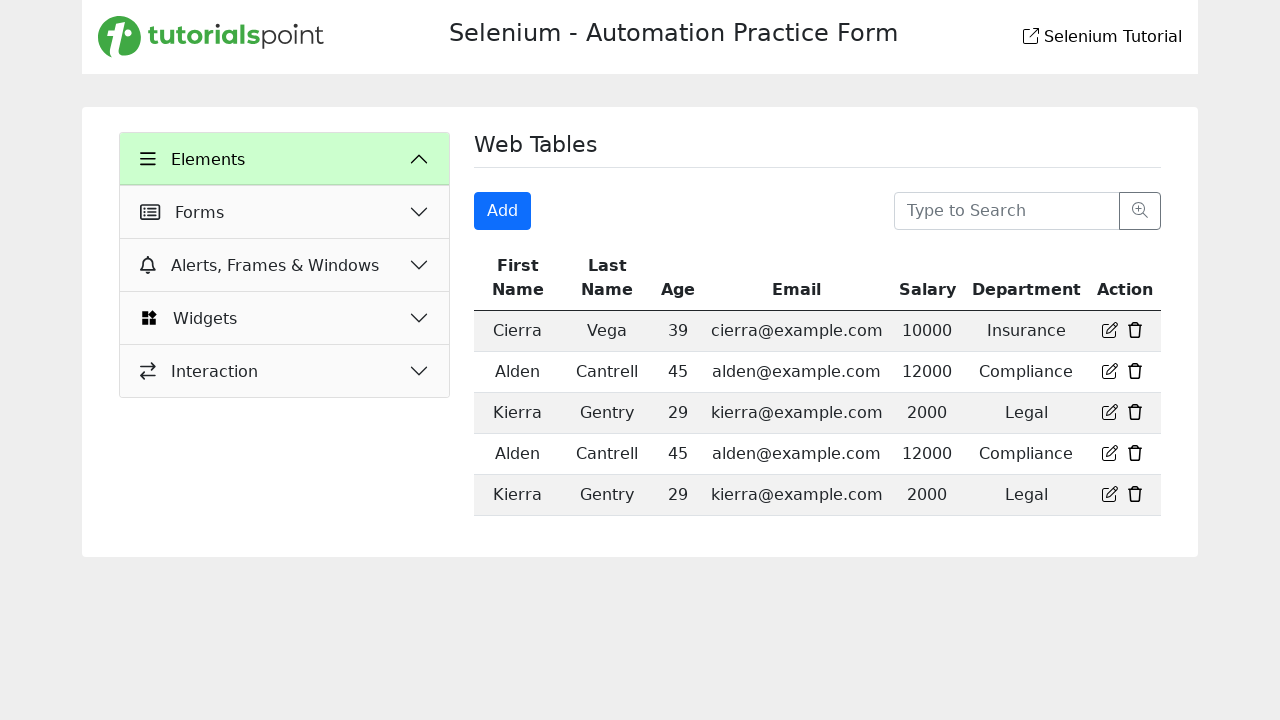